Tests that the NASA Solar System visualization page loads correctly by verifying the page title contains "Solar System"

Starting URL: https://eyes.nasa.gov/apps/solar-system/

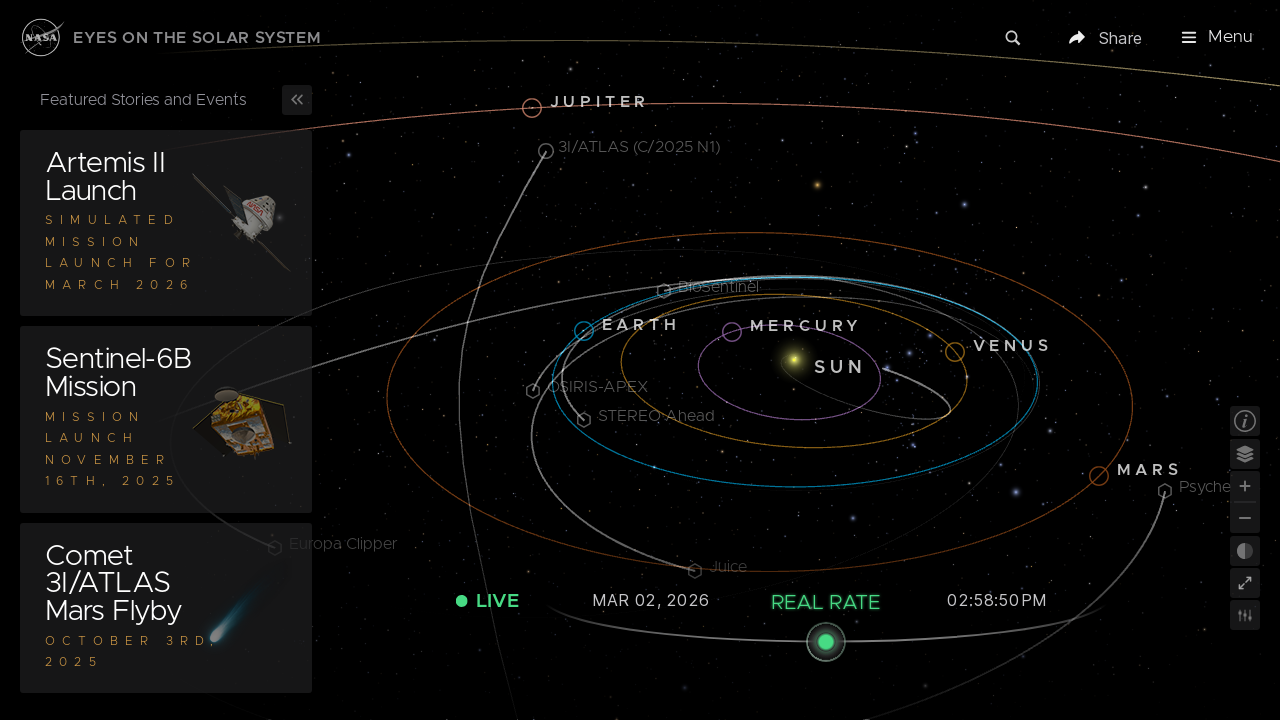

Waited for page to reach networkidle state
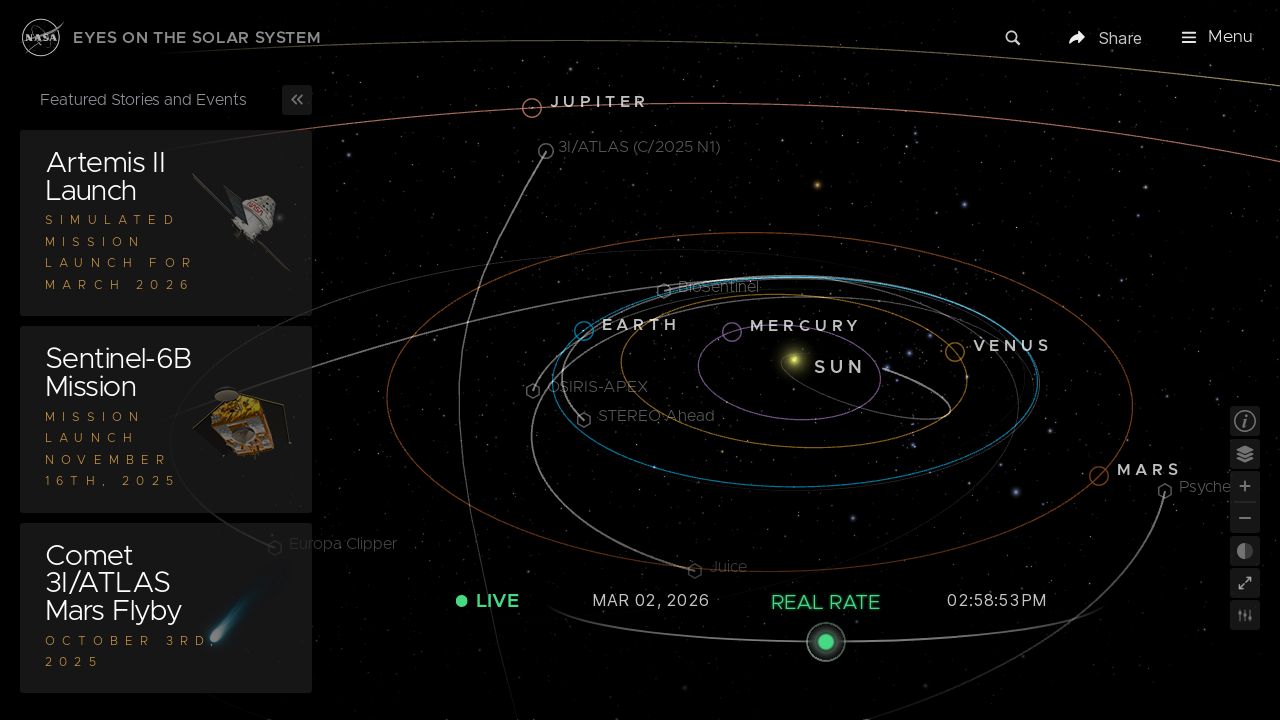

Verified page title contains 'Solar System'
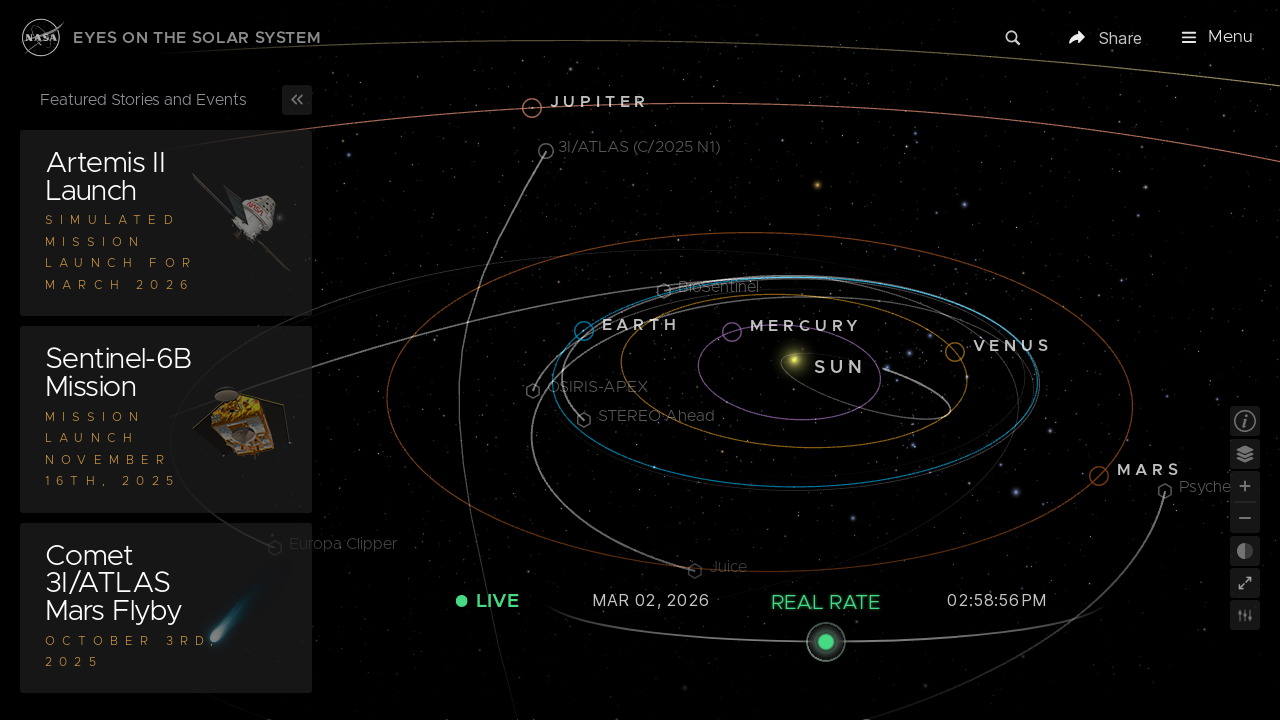

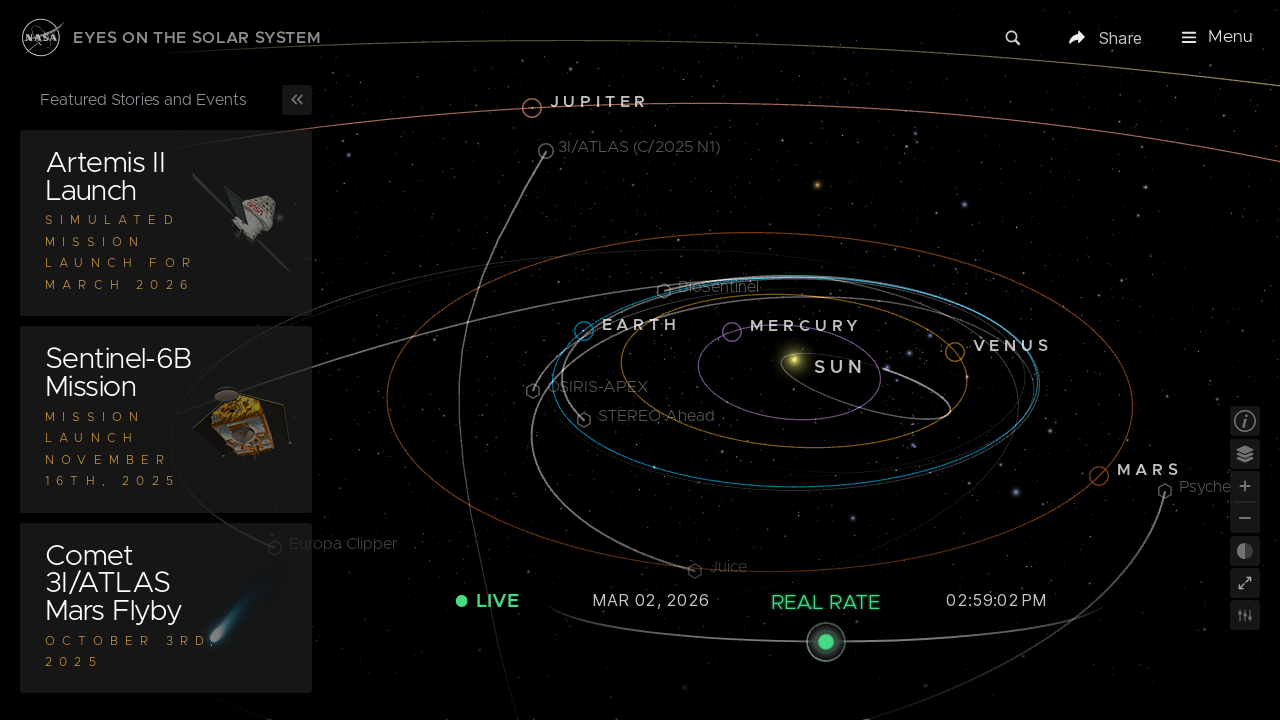